Tests window handling functionality by clicking a link that opens a new window, switching between windows, and verifying content in each window

Starting URL: https://the-internet.herokuapp.com/windows

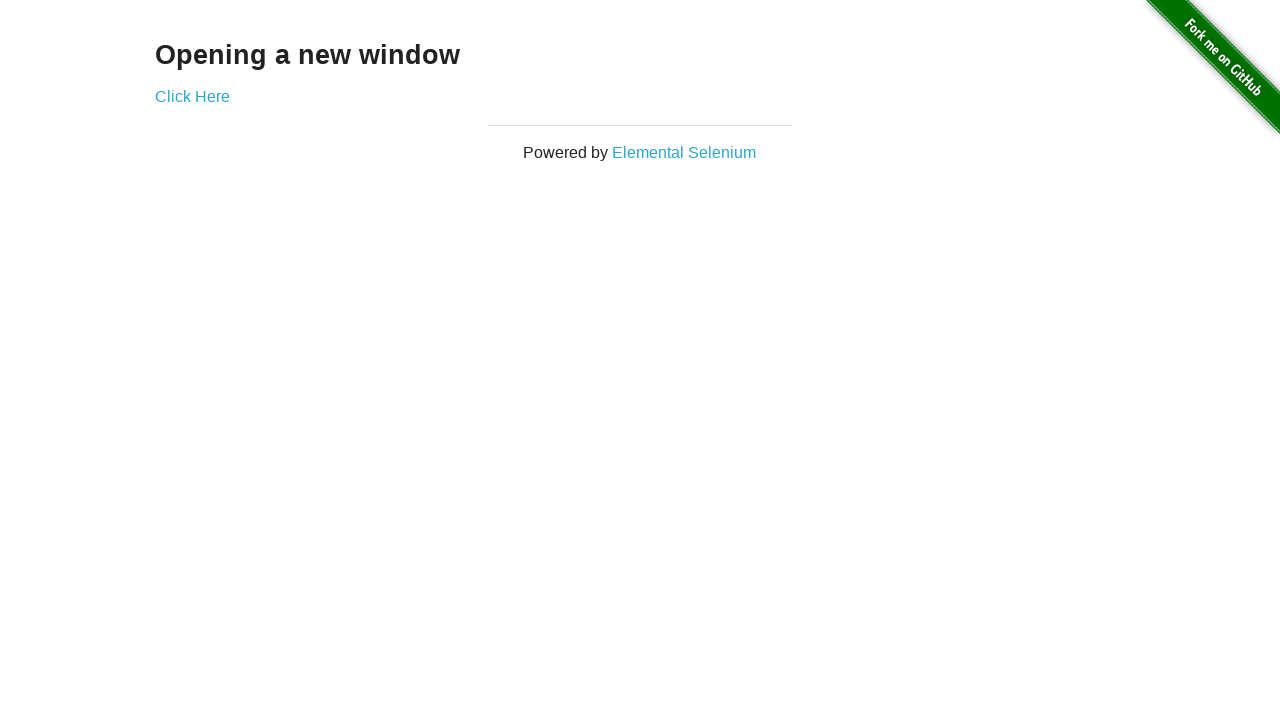

Clicked 'Click Here' link to open new window at (192, 96) on text='Click Here'
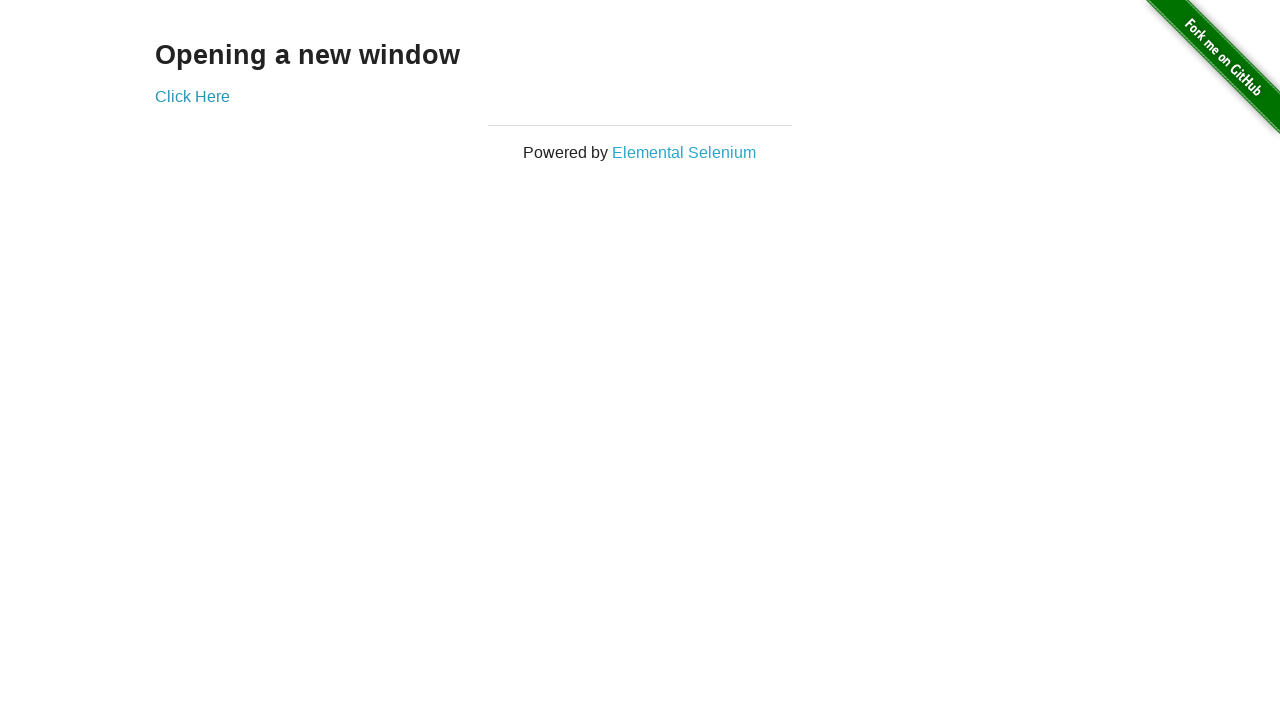

Verified 'New Window' heading text in new window
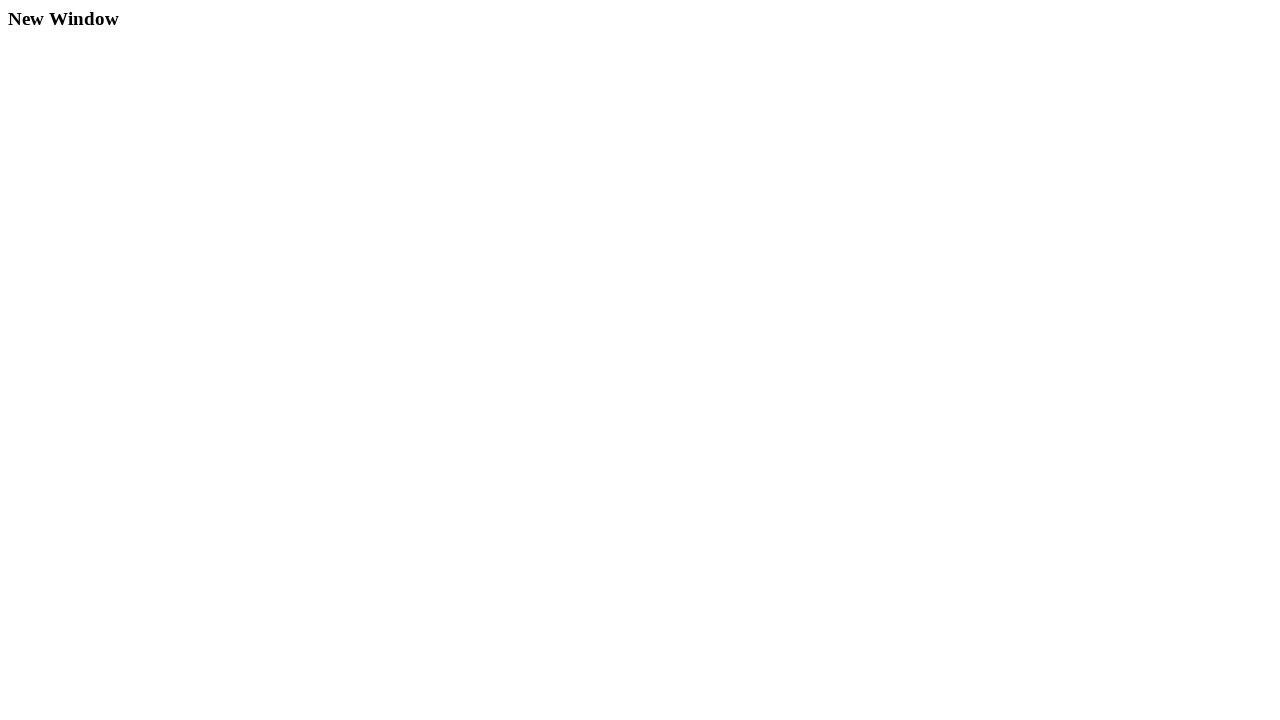

Closed new window
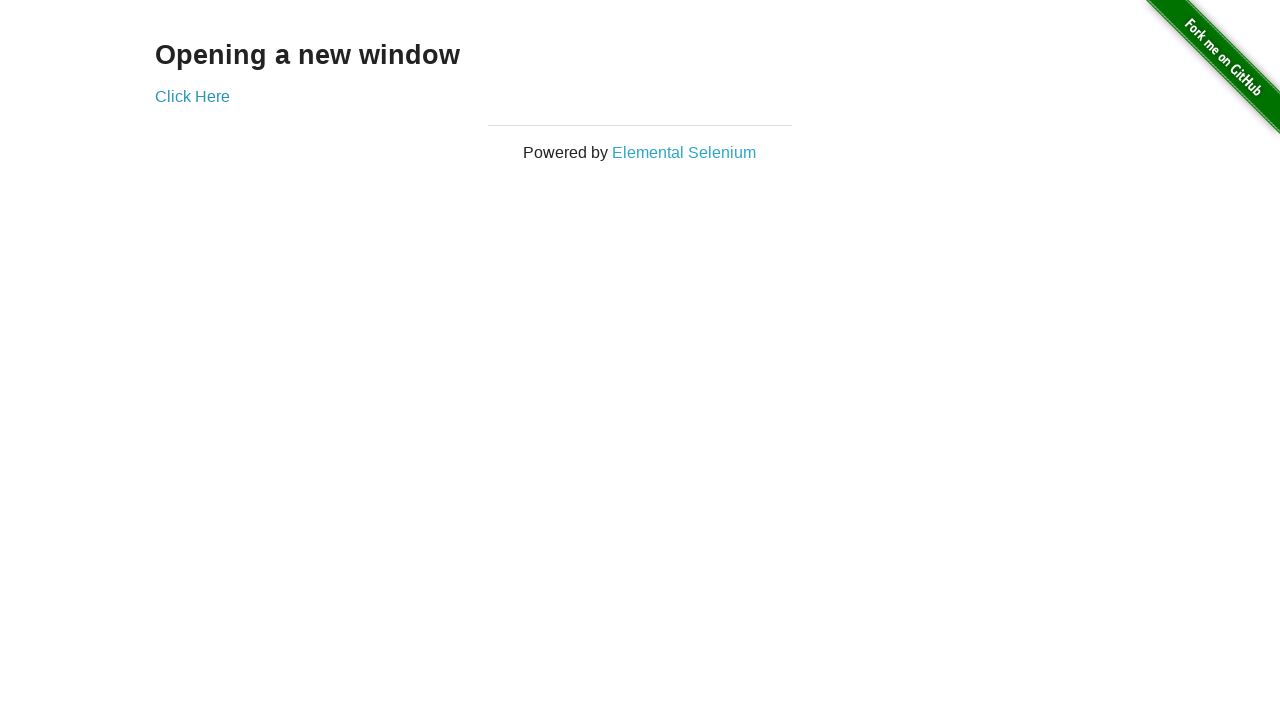

Verified original window has correct heading 'Opening a new window'
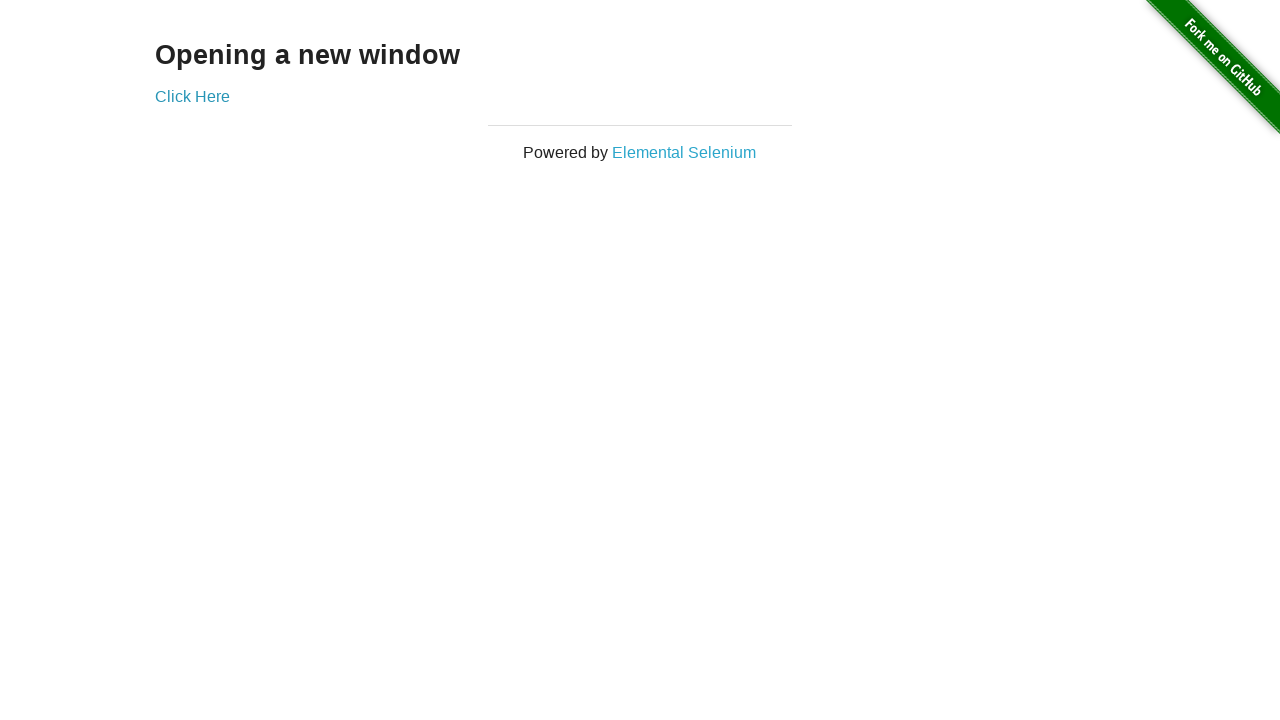

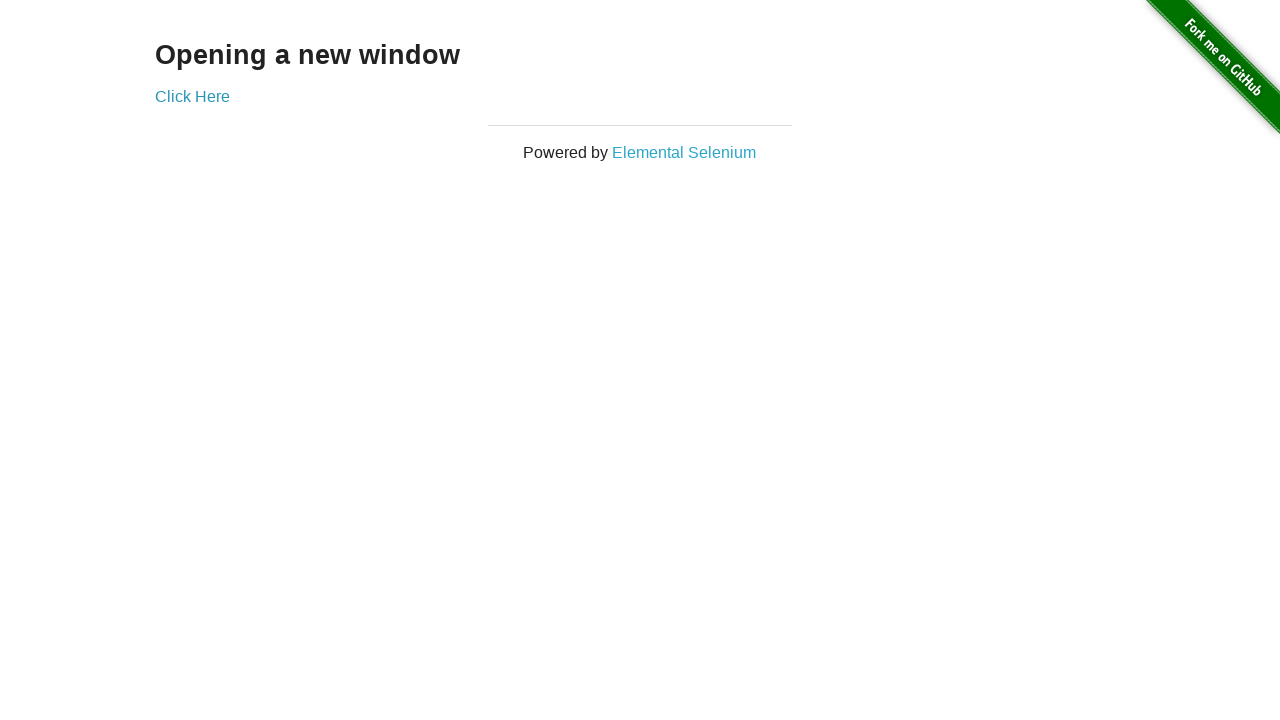